Tests the Elements section Text Box form by filling in name, email, current address, and permanent address fields, then submitting

Starting URL: https://demoqa.com/

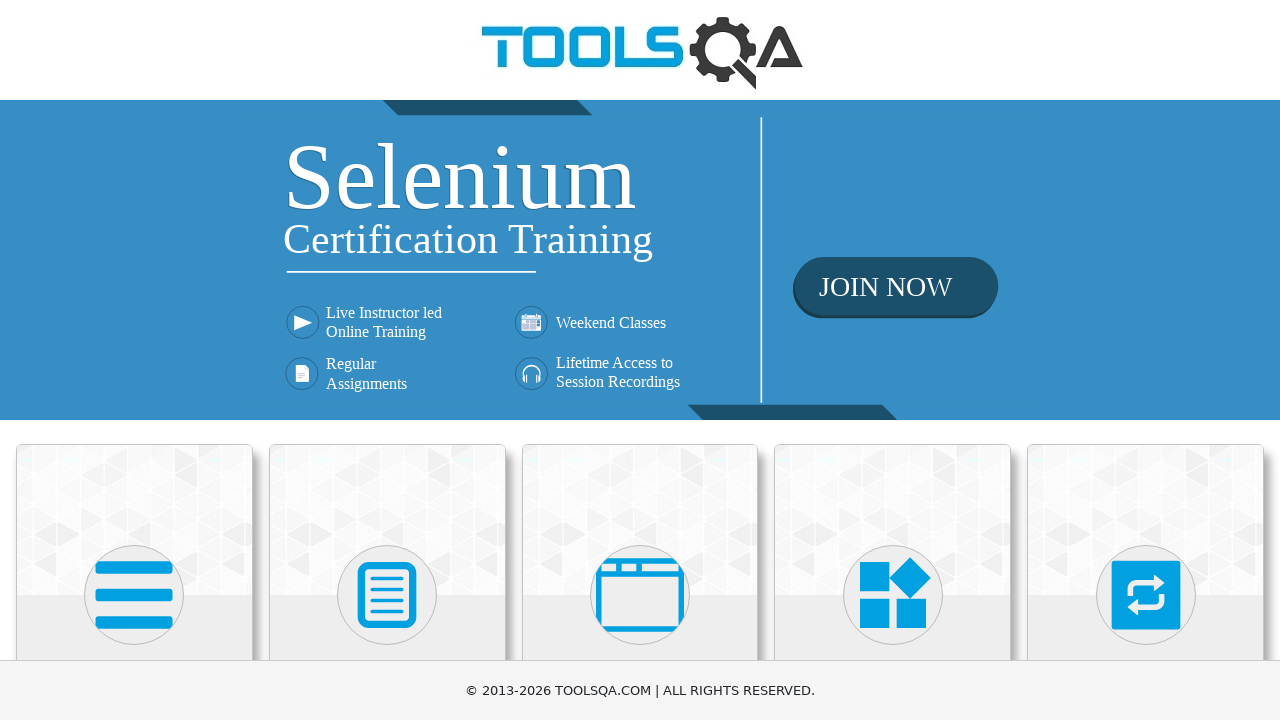

Clicked on Elements card at (134, 595) on xpath=//div[@class='card mt-4 top-card'][1]//*[name()='svg']
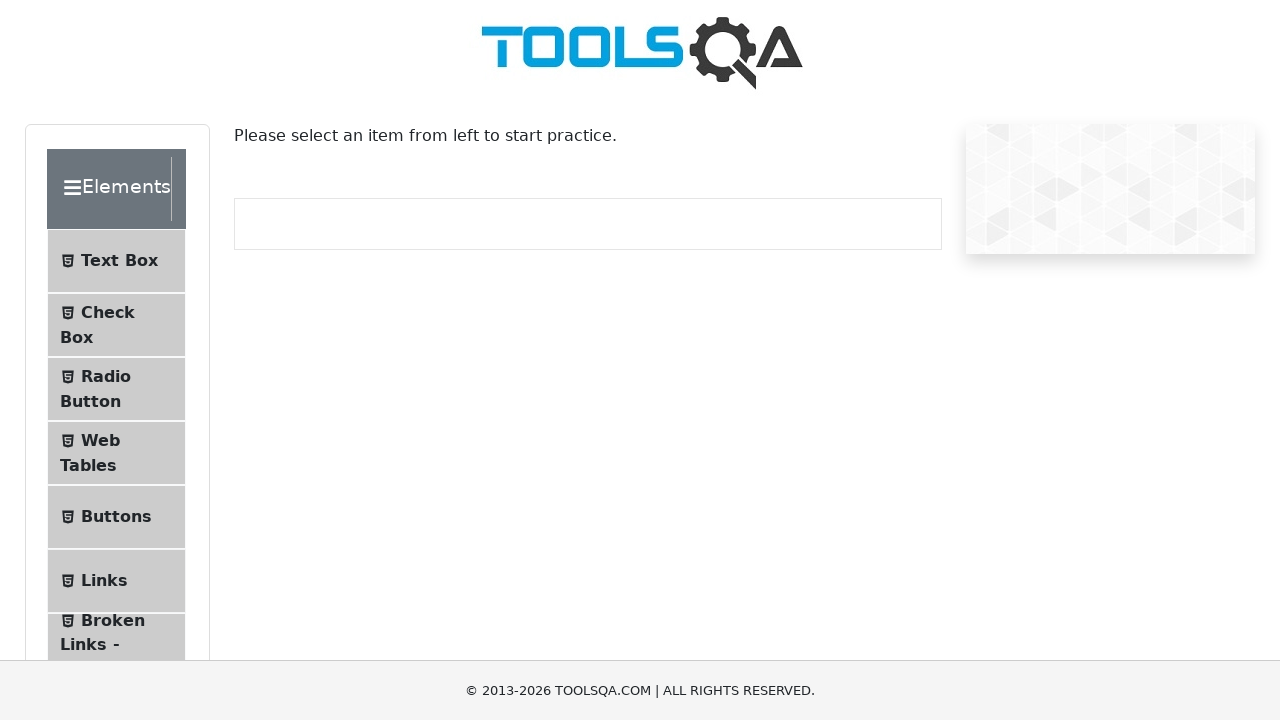

Clicked on Text Box menu item at (119, 261) on text=Text Box
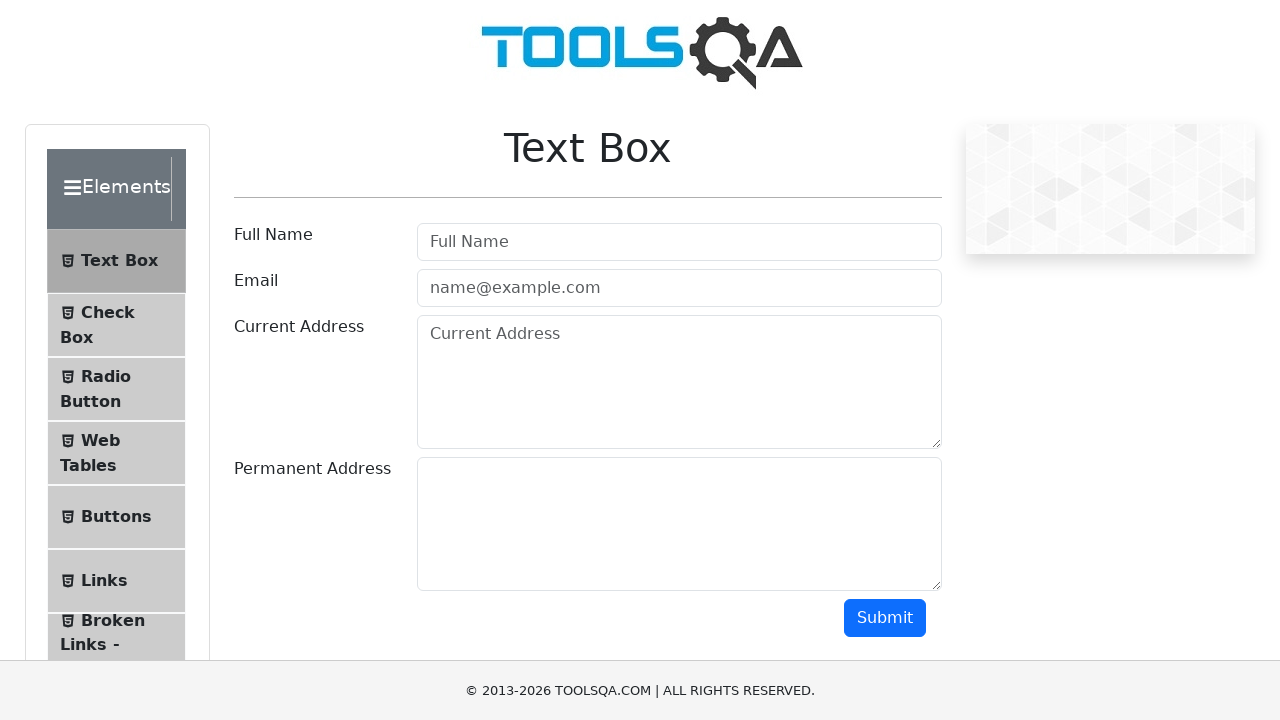

Filled full name field with 'Artem De' on #userName
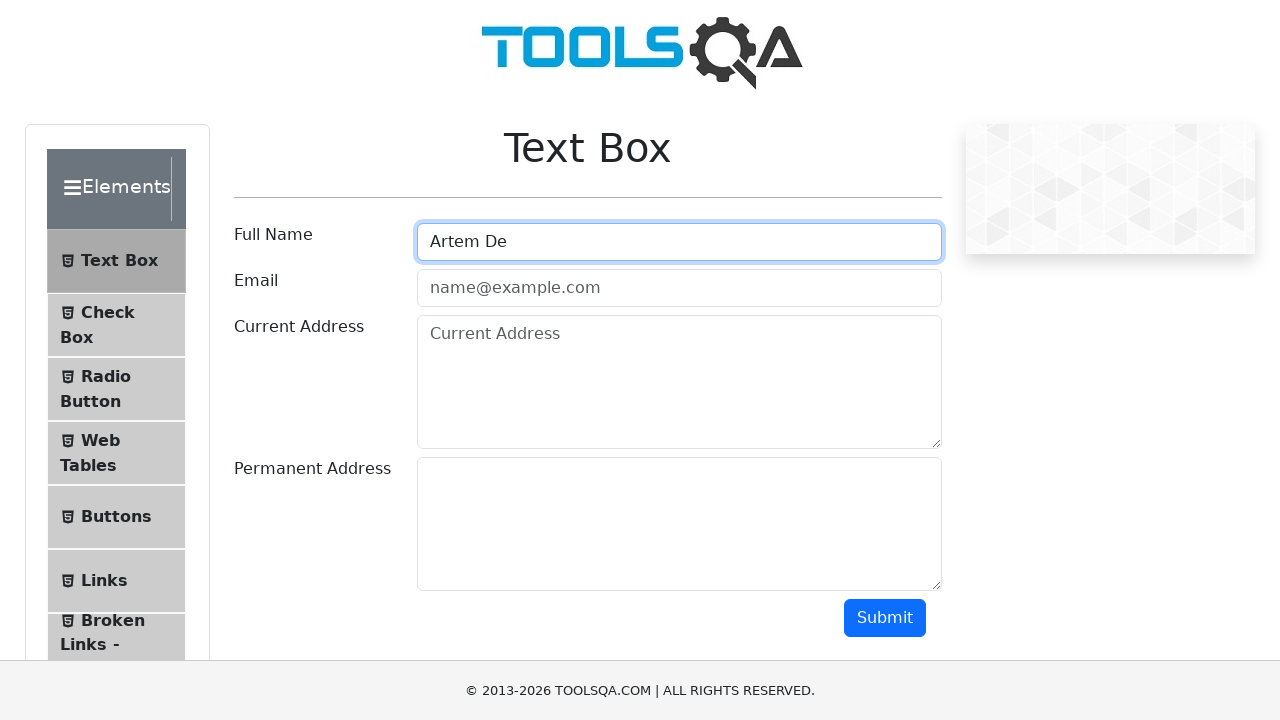

Filled email field with 'test@gmail.com' on #userEmail
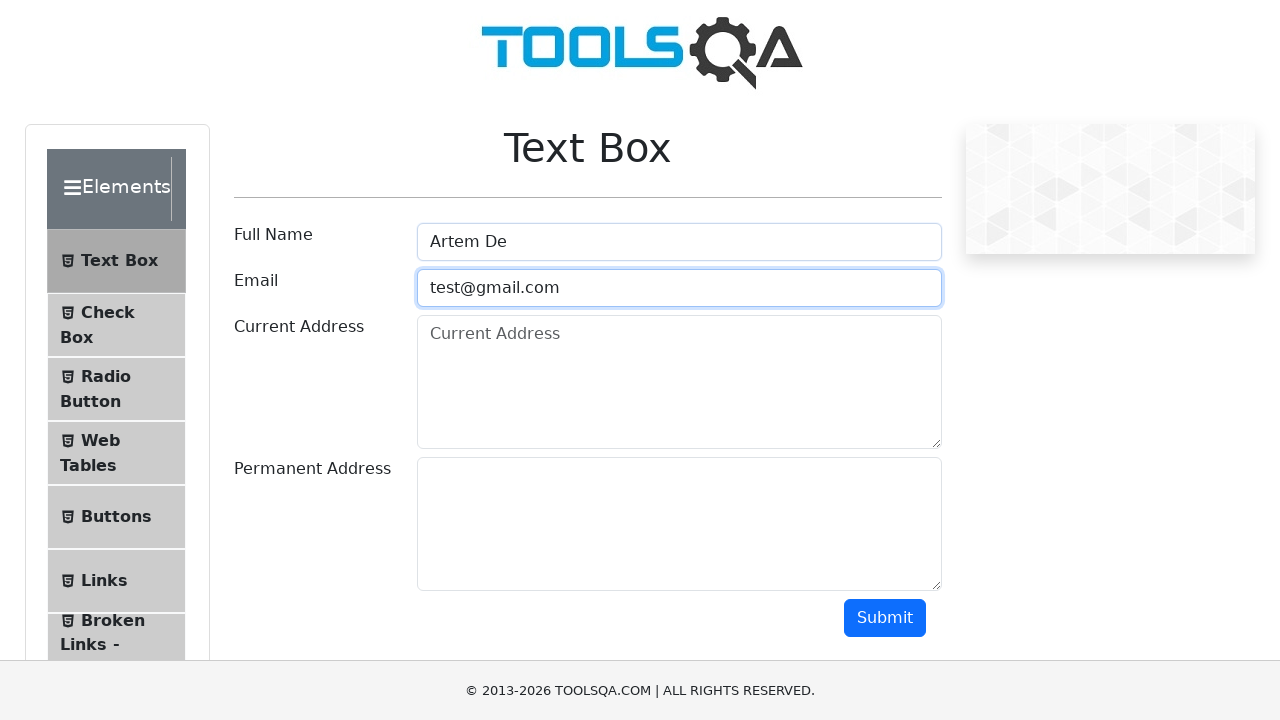

Filled current address field with '123 Main St, Anytown USA' on #currentAddress
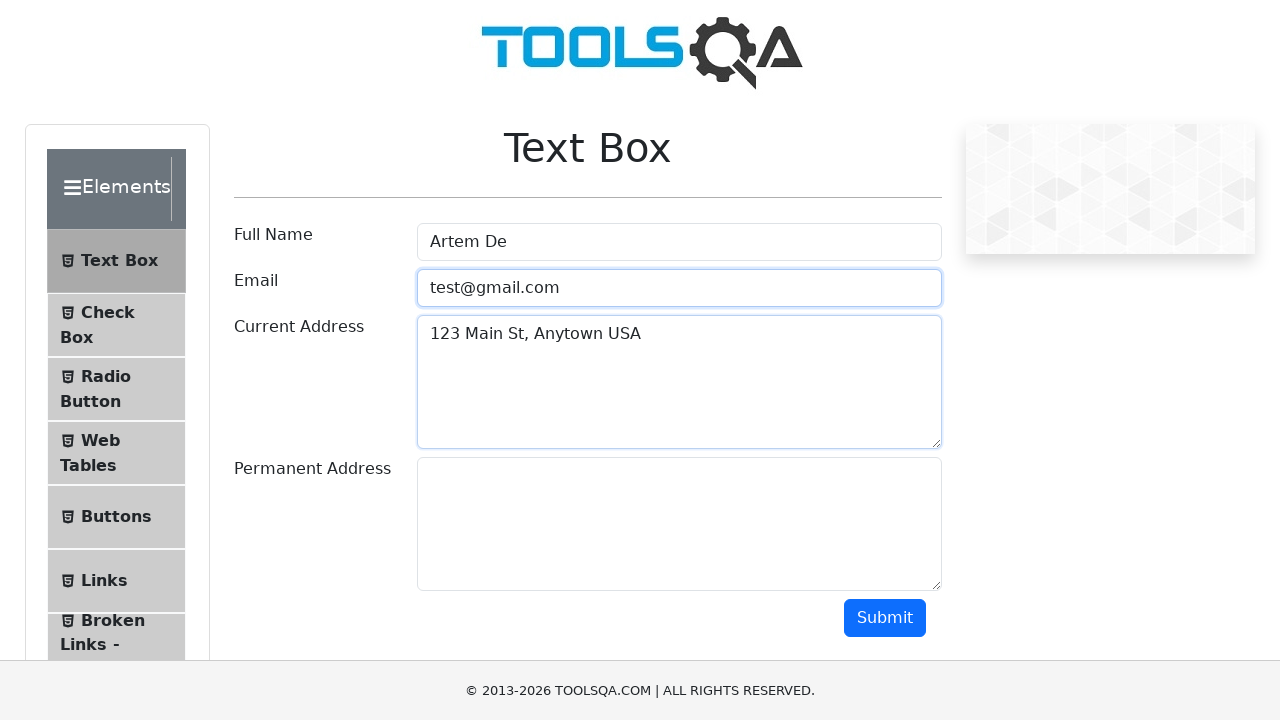

Filled permanent address field with '456 Oak St, Anytown USA' on #permanentAddress
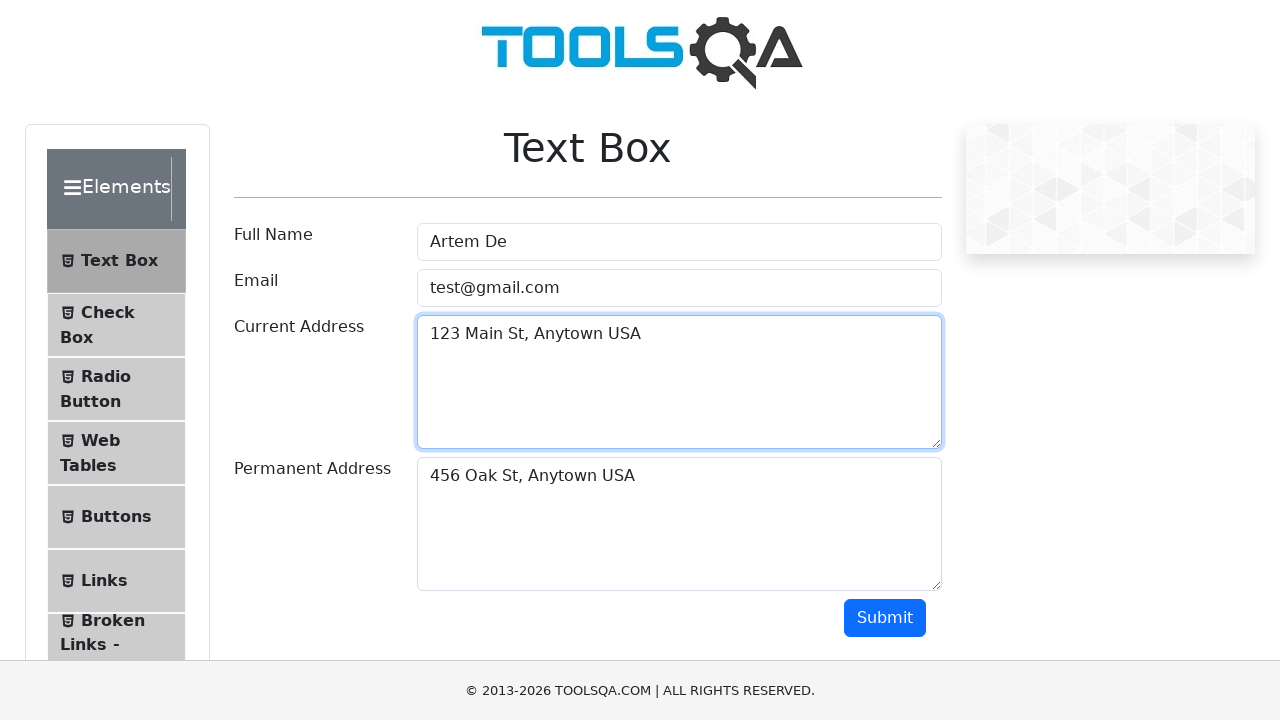

Clicked submit button to submit form at (885, 618) on #submit
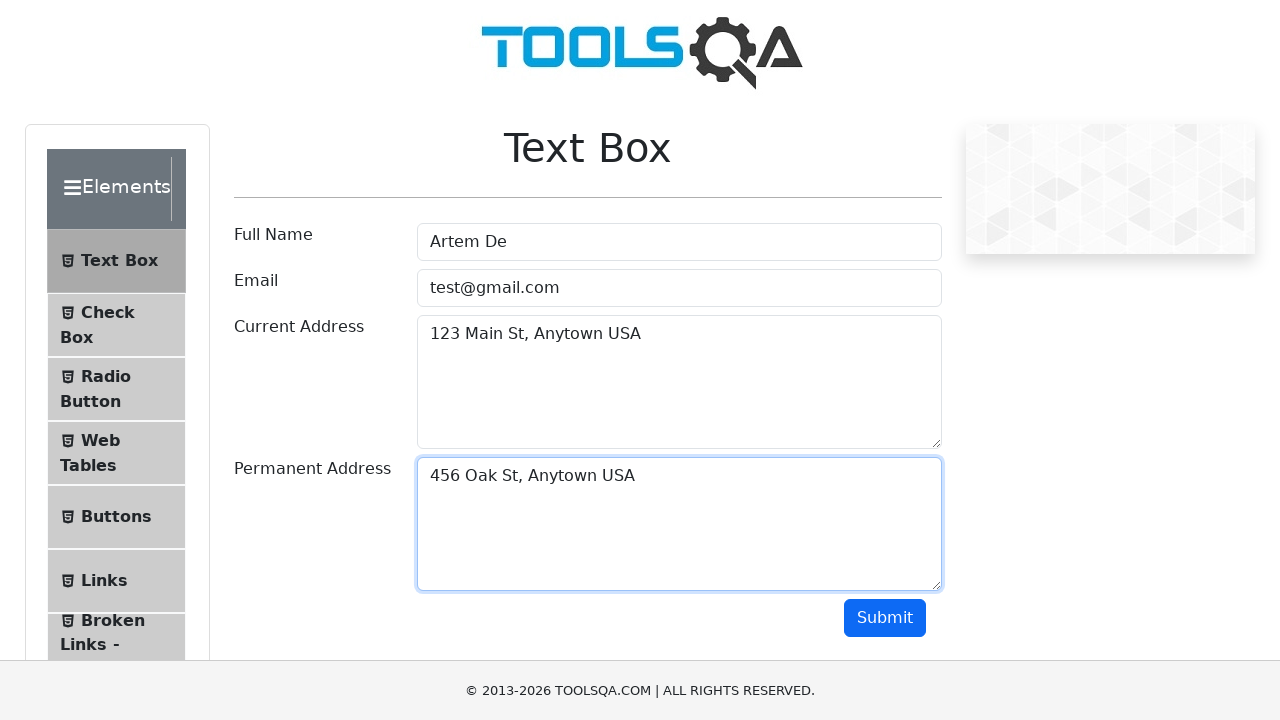

Form output appeared on page
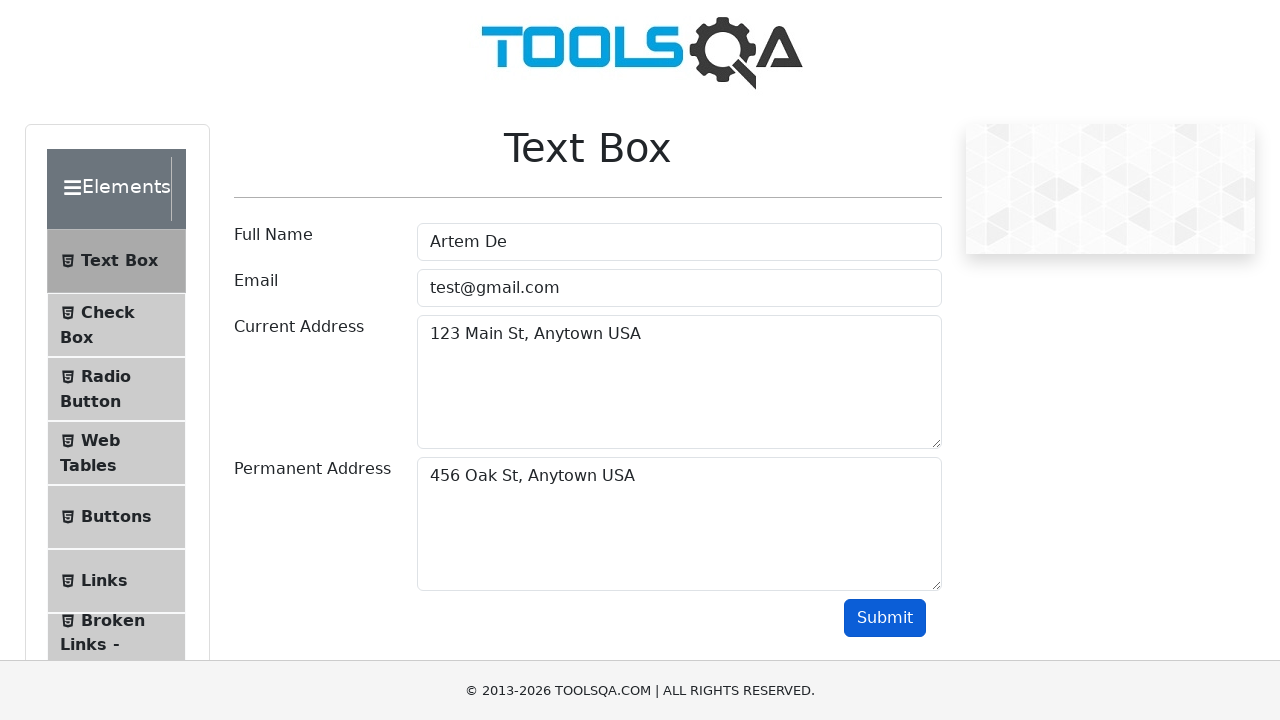

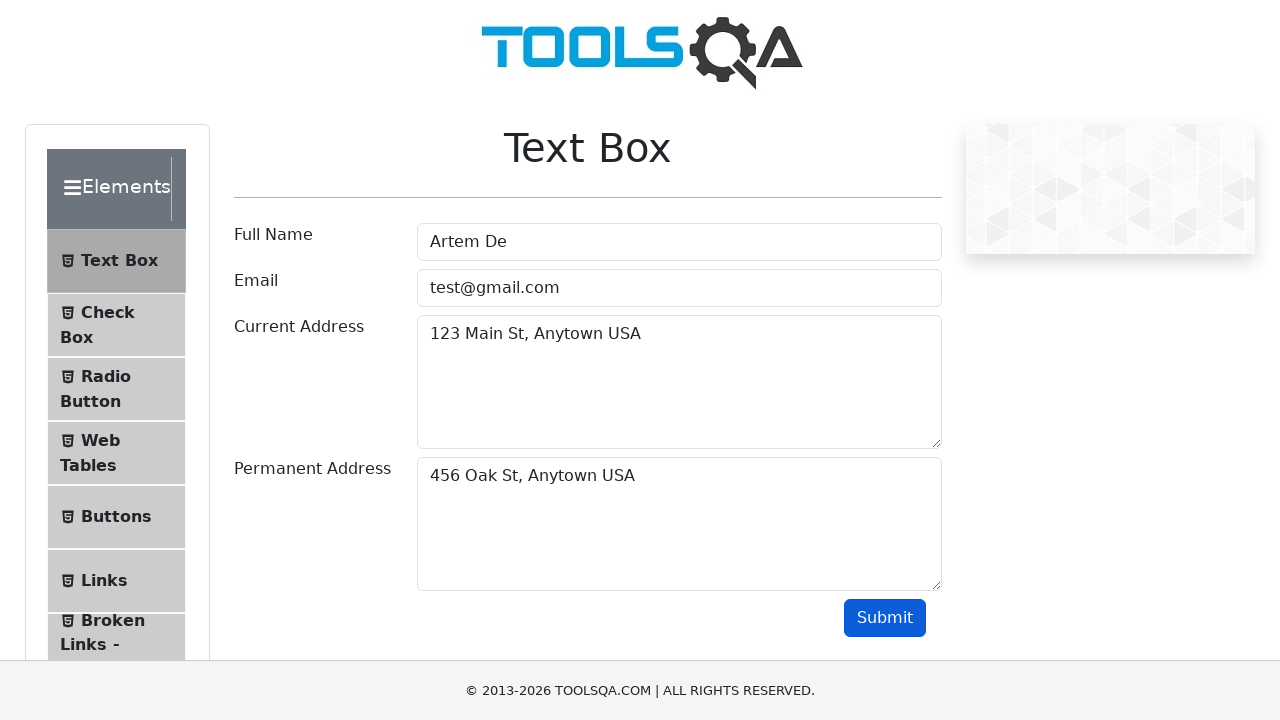